Tests hover functionality by hovering over an avatar image and verifying that the caption/additional information becomes visible.

Starting URL: http://the-internet.herokuapp.com/hovers

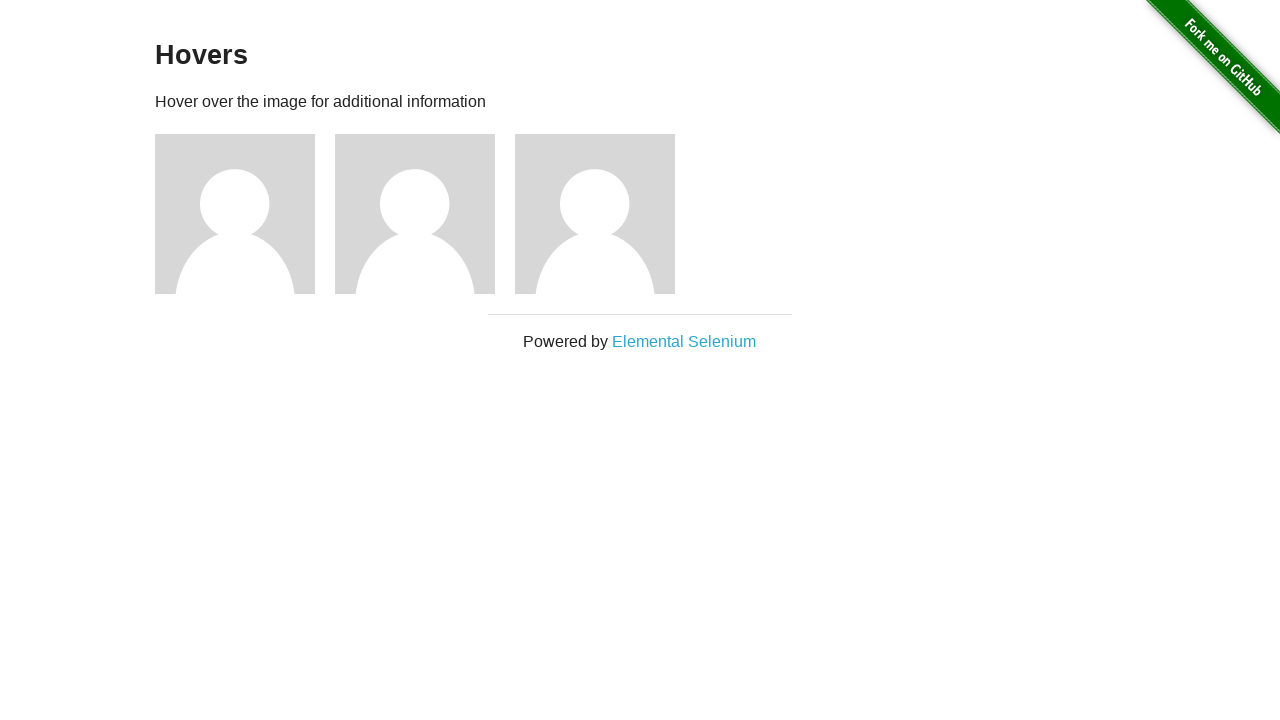

Navigated to the hovers test page
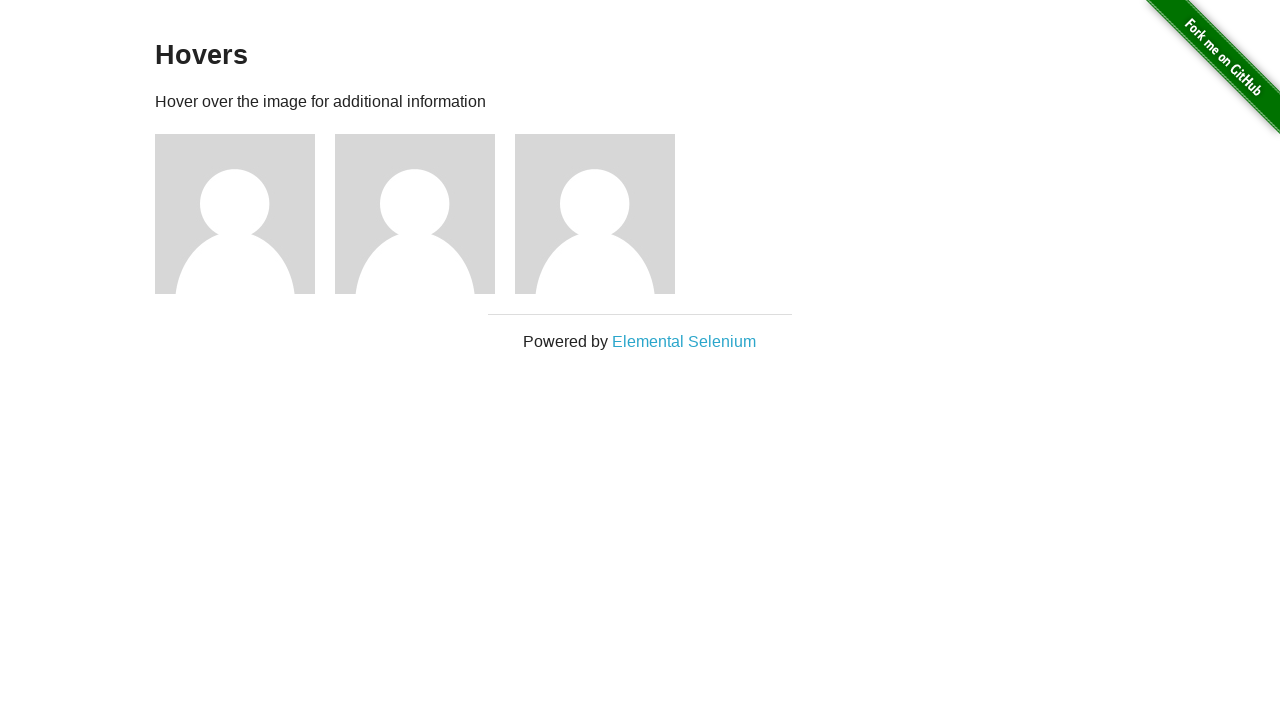

Located the first avatar figure element
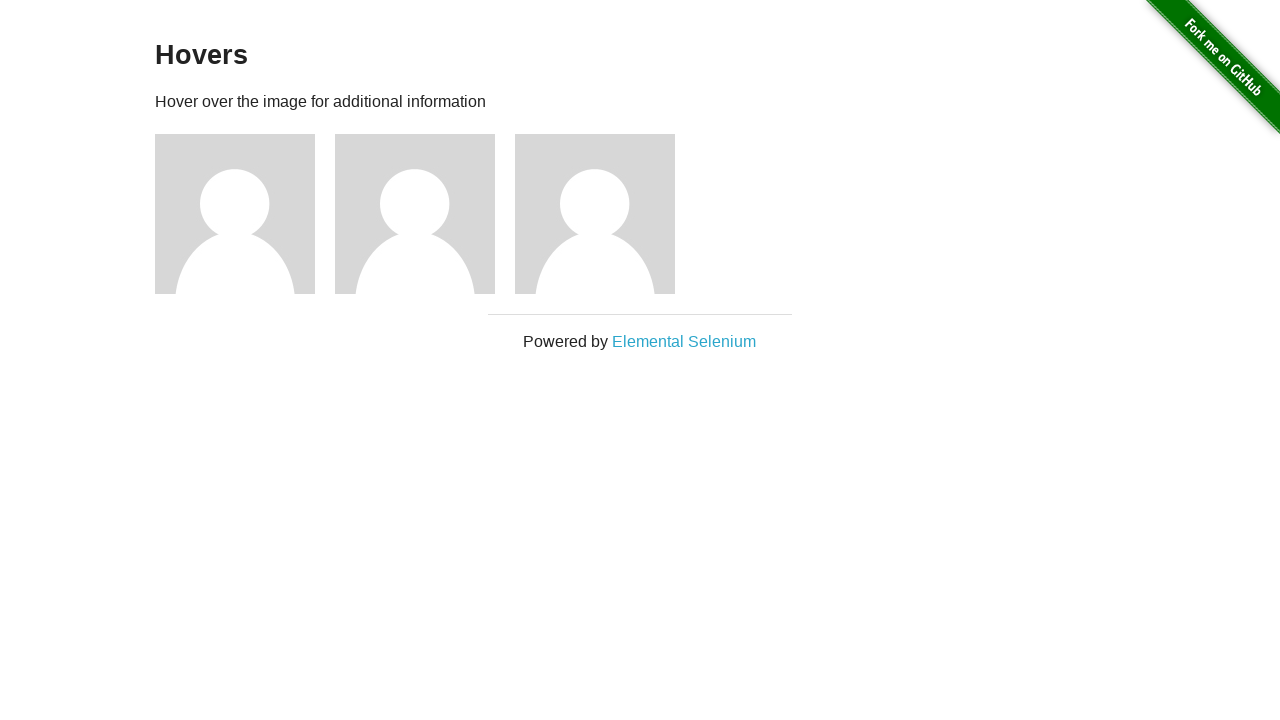

Hovered over the avatar image at (245, 214) on .figure >> nth=0
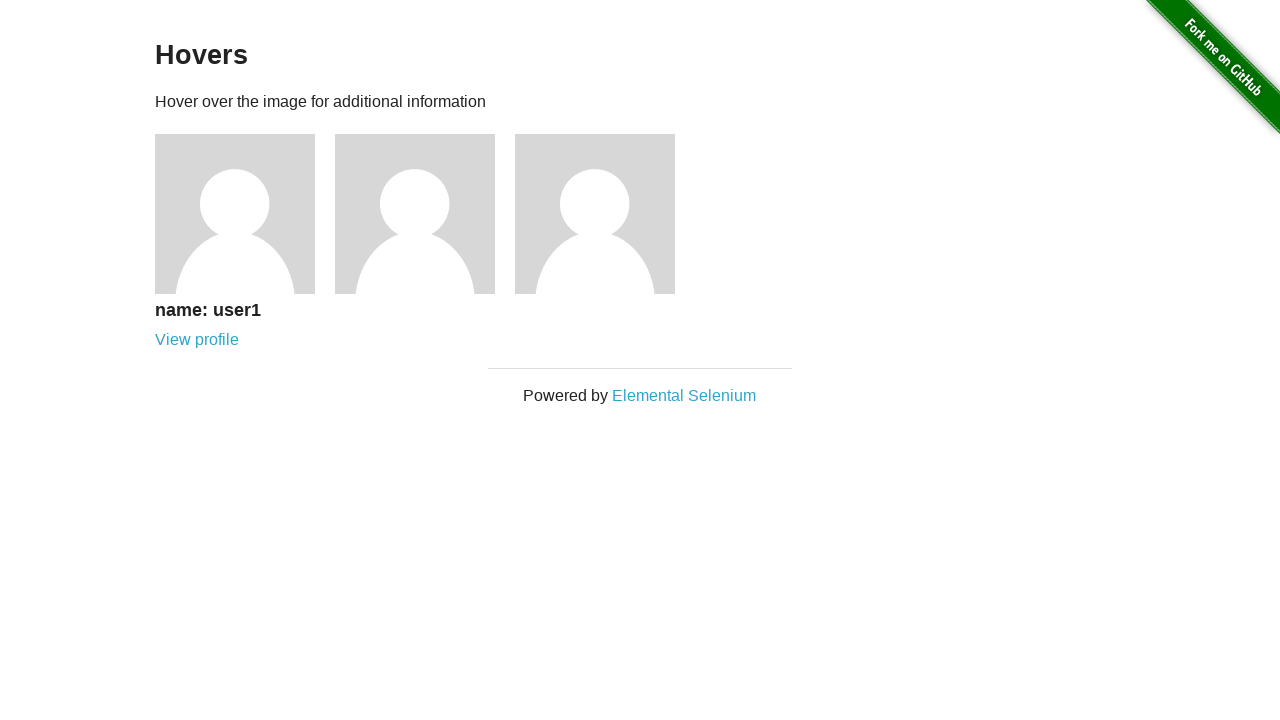

Located the avatar caption element
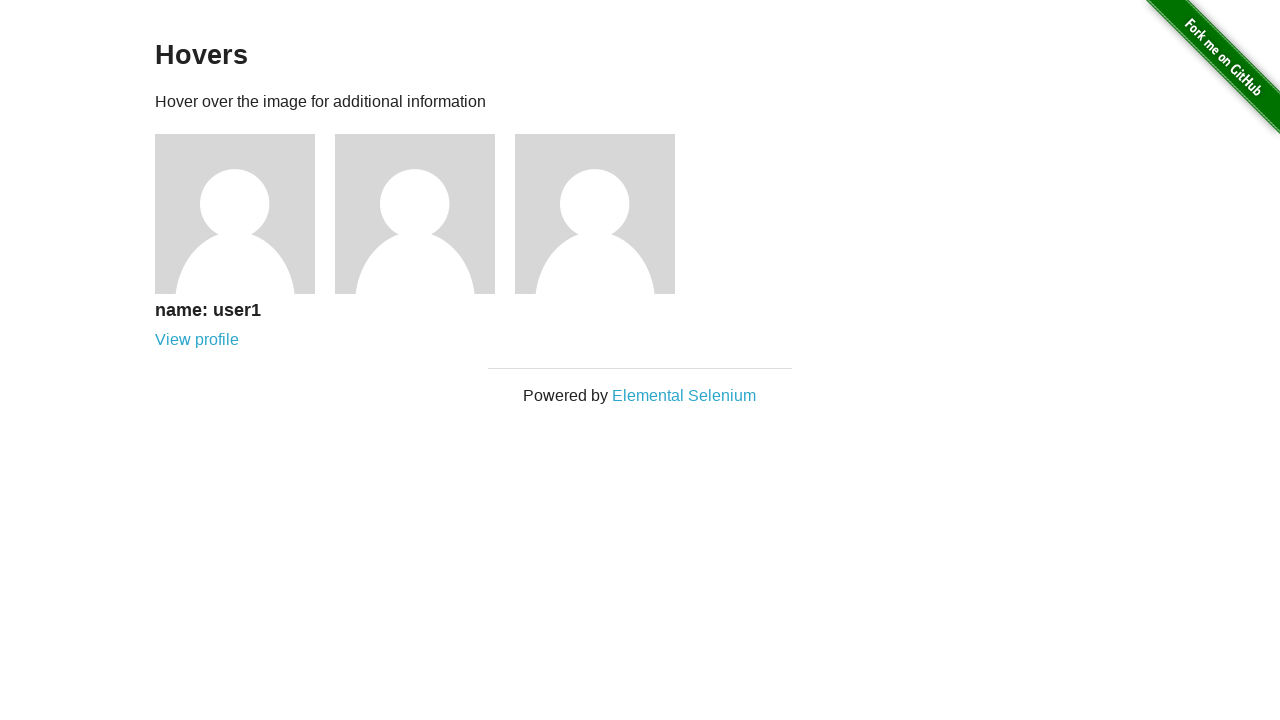

Verified that the caption is now visible after hovering
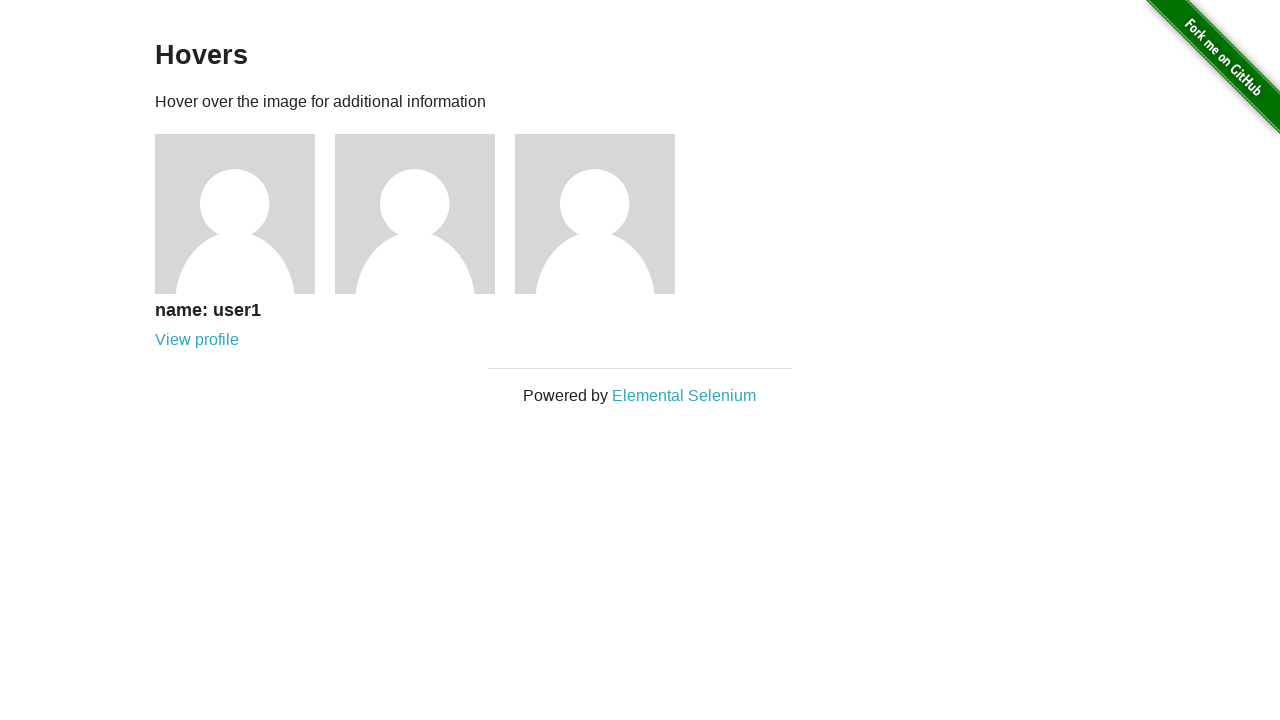

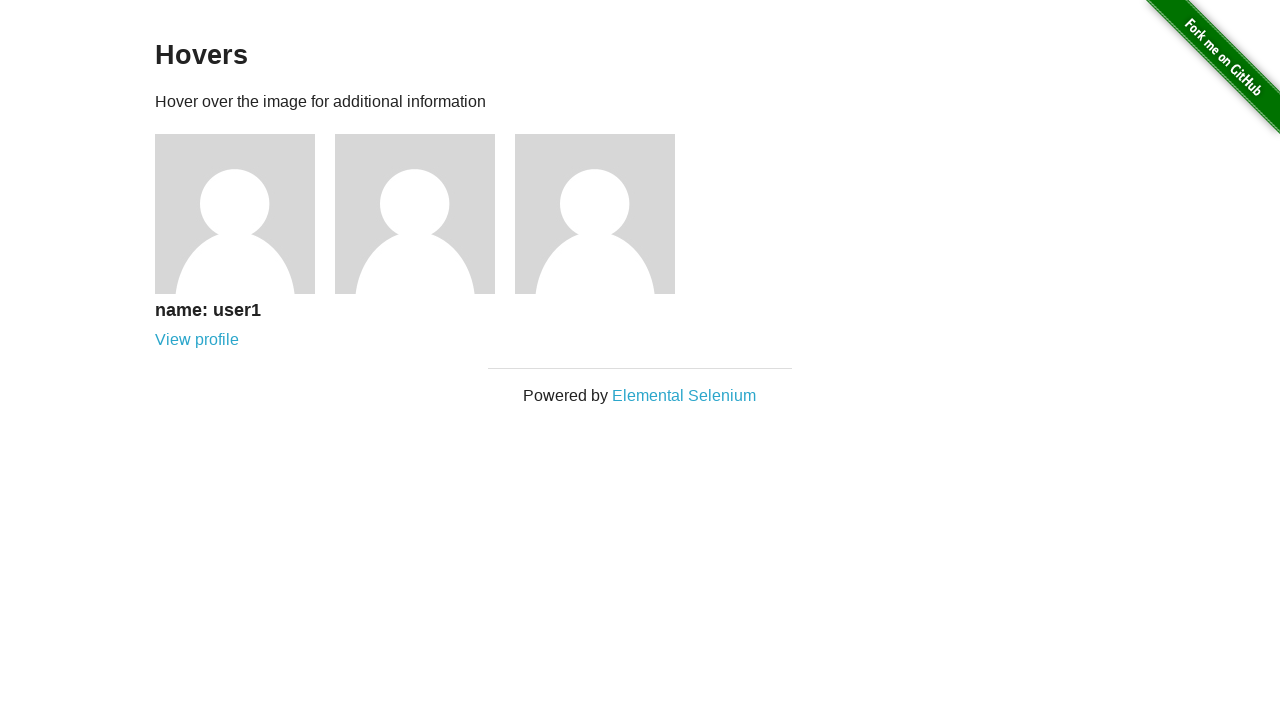